Tests keyboard shortcuts functionality by filling a form field, selecting all text with Ctrl+A, copying with Ctrl+C, navigating to next field with Tab, and pasting with Ctrl+V

Starting URL: https://www.tutorialspoint.com/selenium/practice/text-box.php

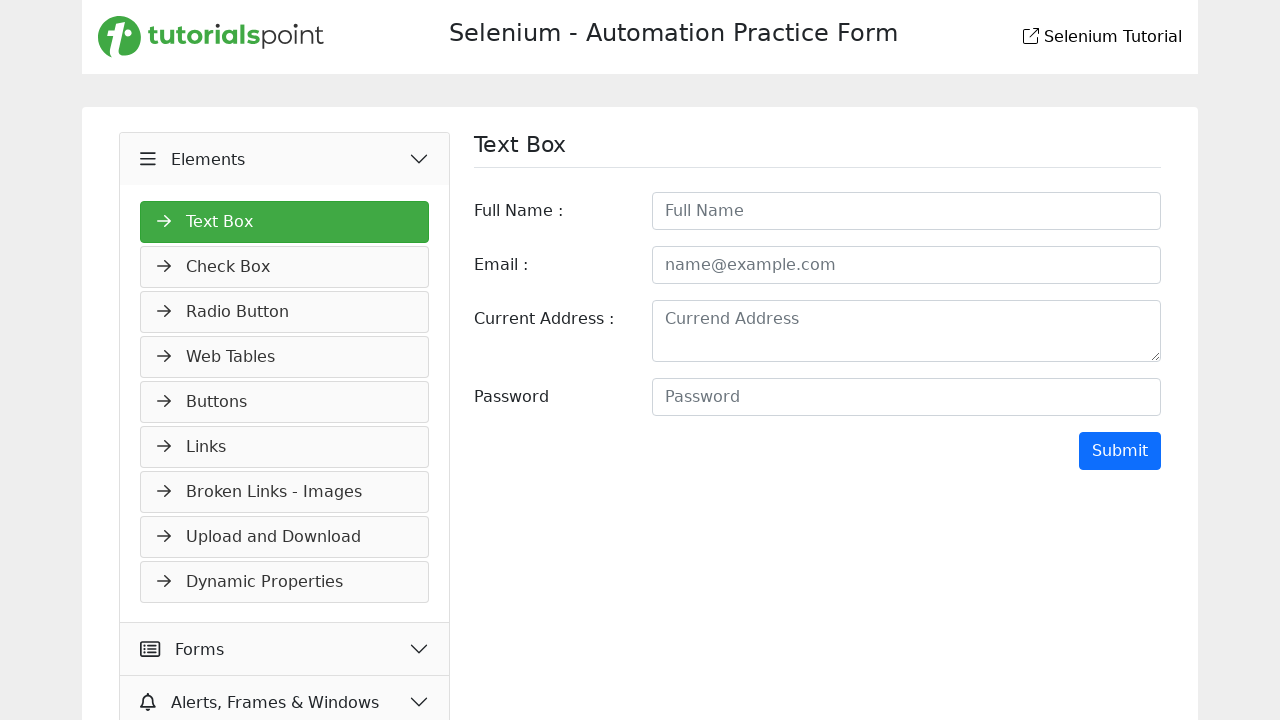

Filled fullname field with 'sindhuja' on #fullname
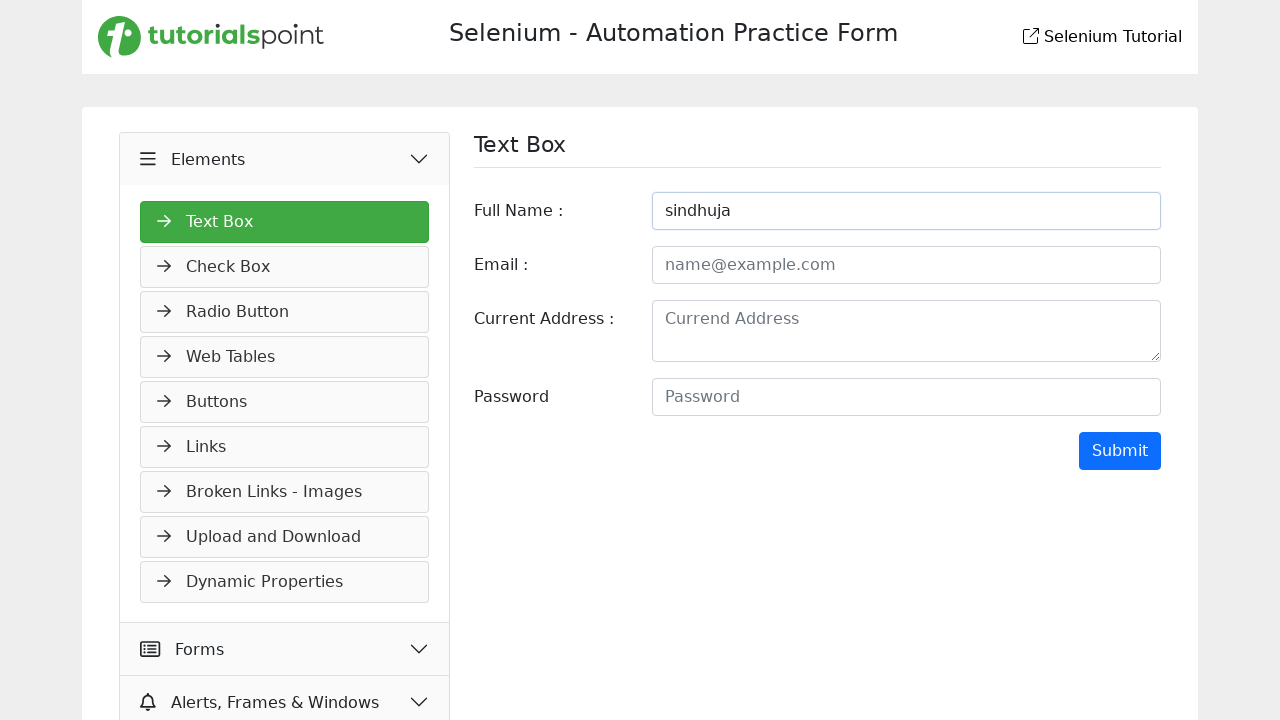

Selected all text in fullname field with Ctrl+A
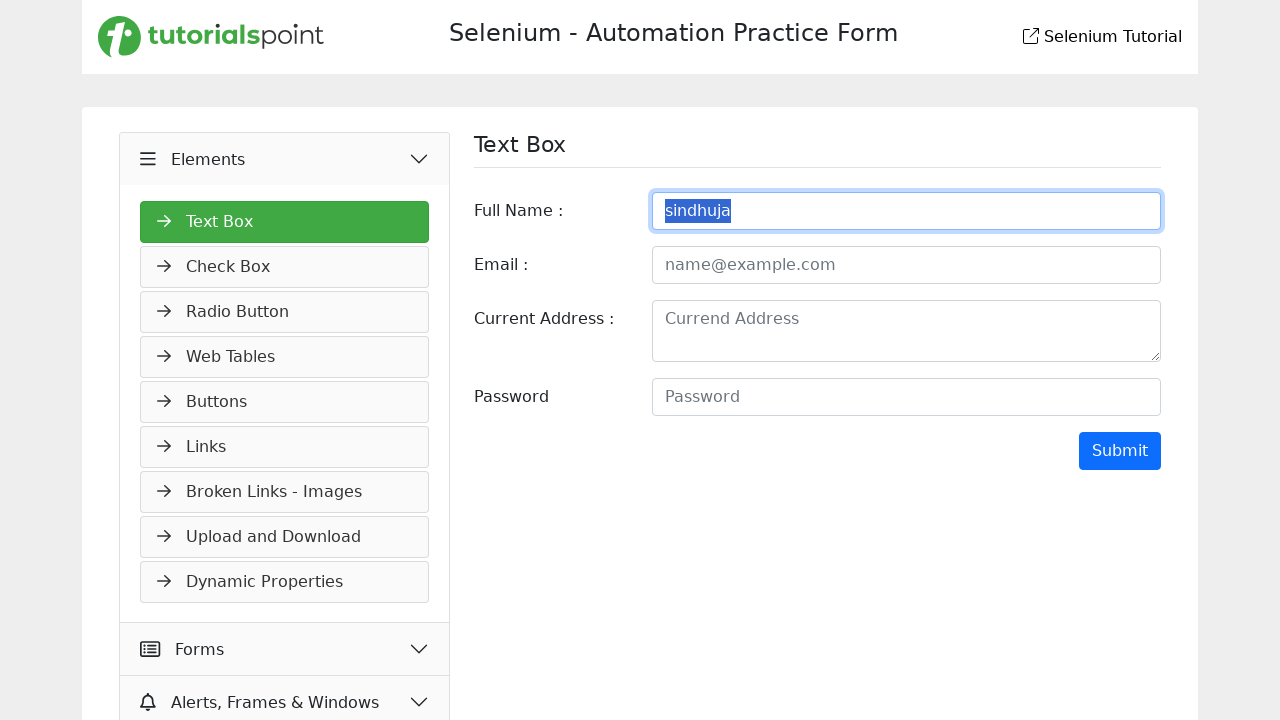

Copied selected text with Ctrl+C
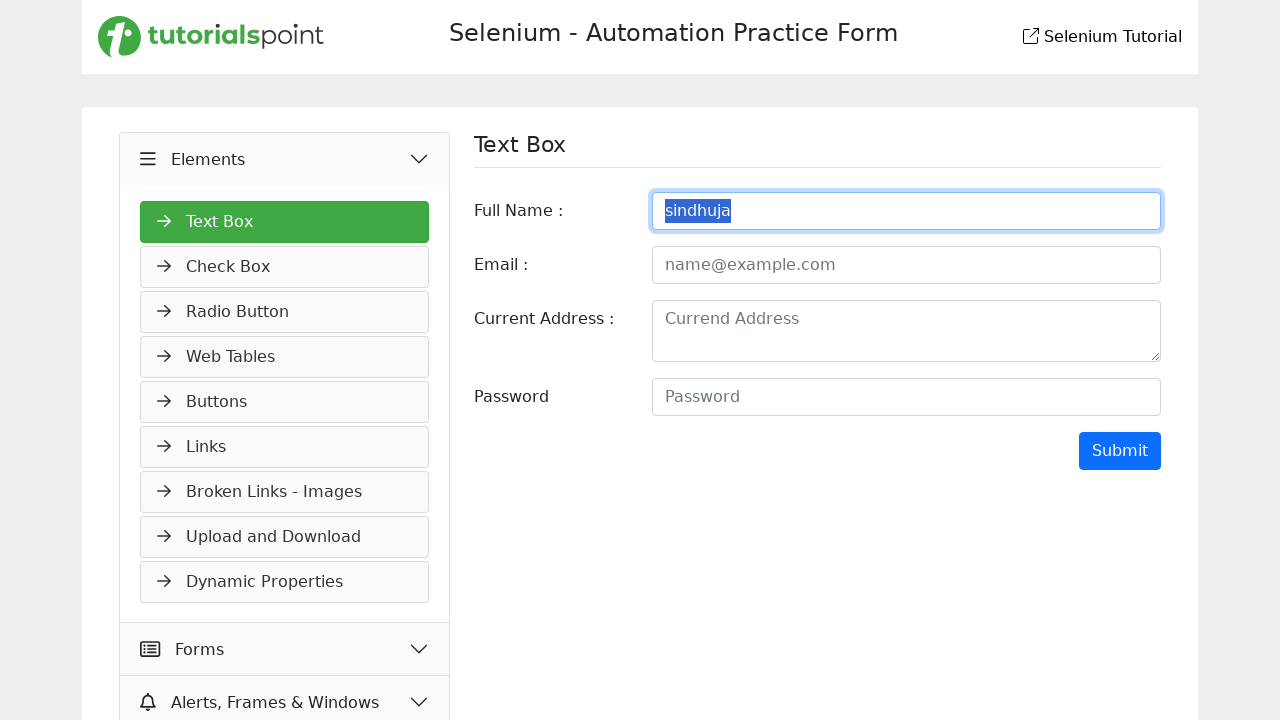

Navigated to next field with Tab key
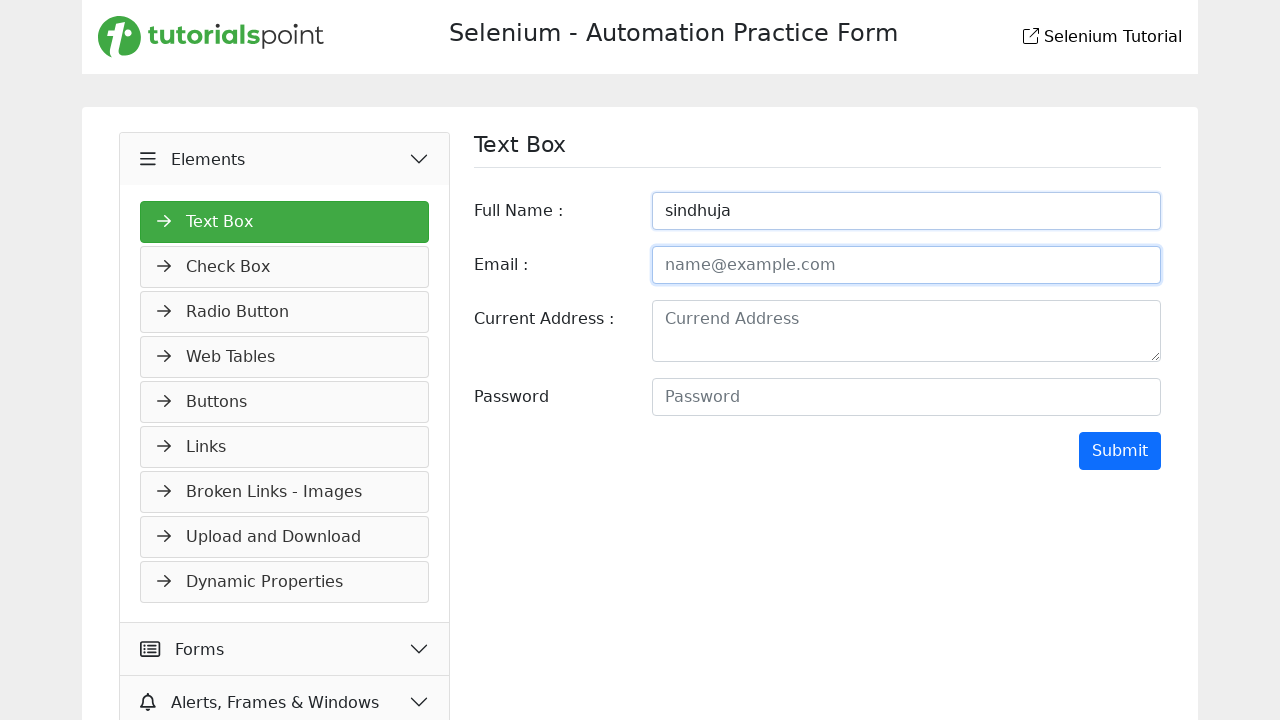

Pasted copied text with Ctrl+V
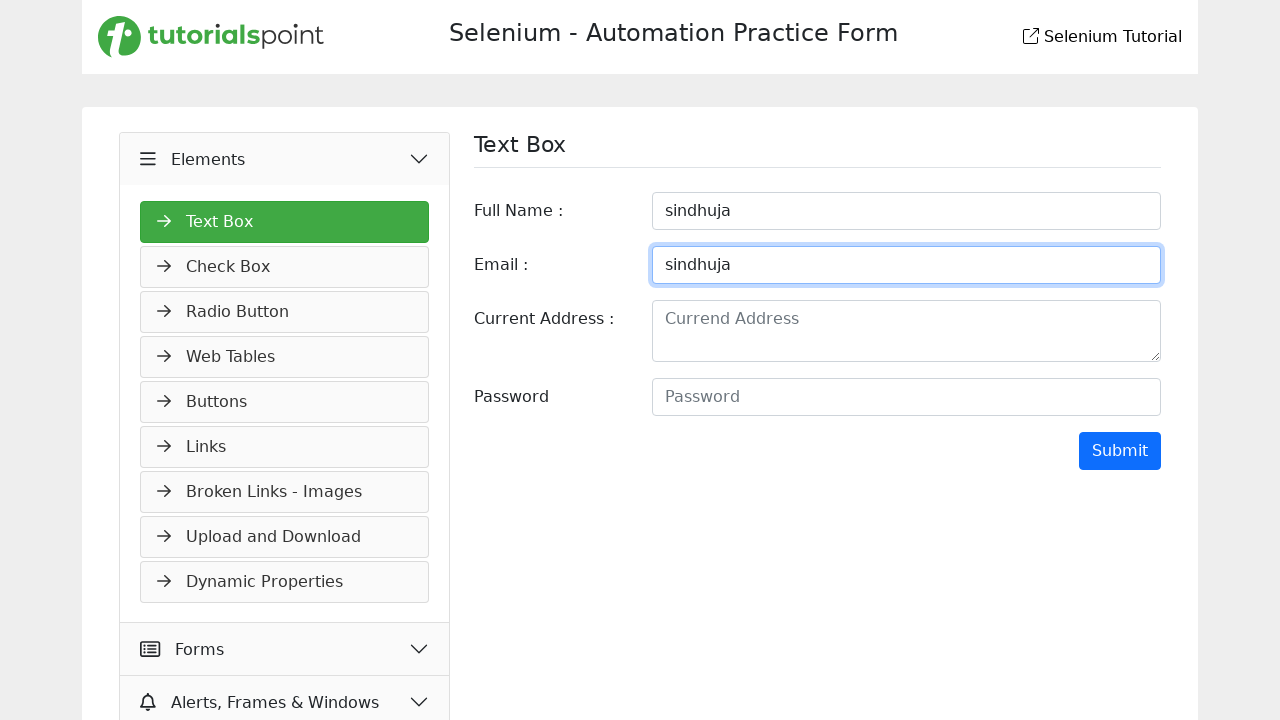

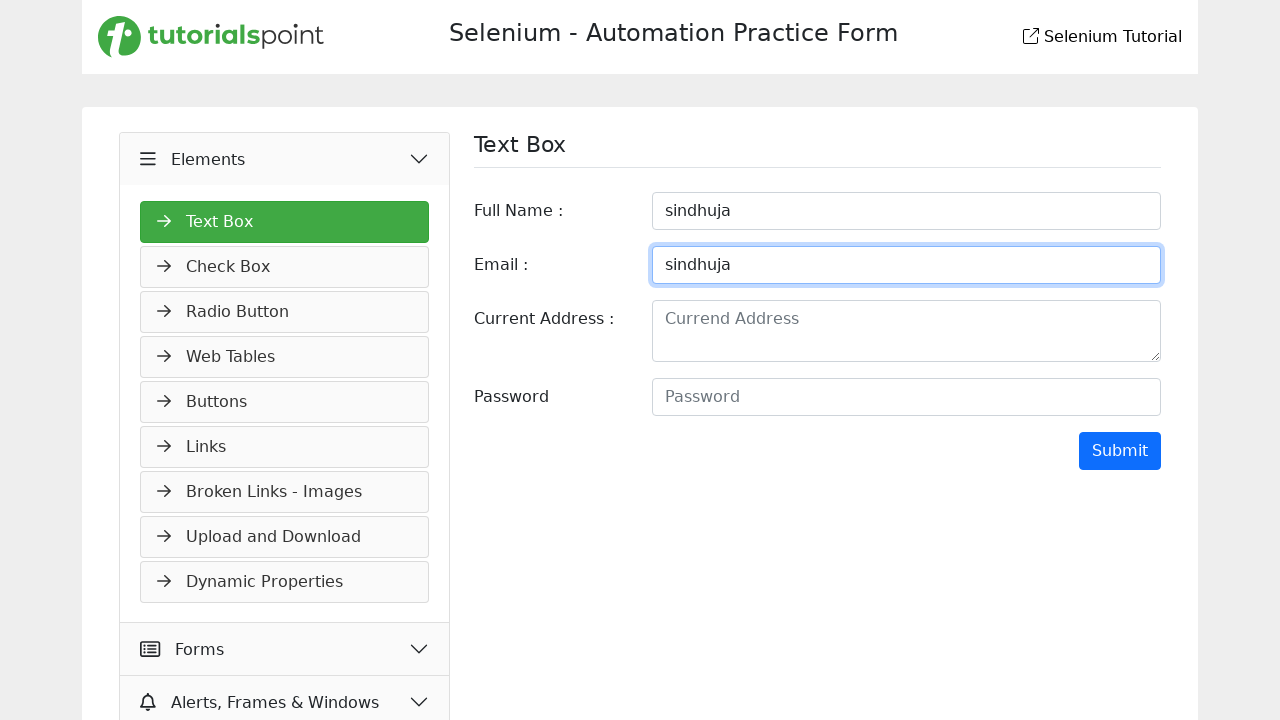